Tests dropdown selection functionality by navigating to OrangeHRM contact sales page and selecting "India" from the Country dropdown menu

Starting URL: https://www.orangehrm.com/contact-sales/

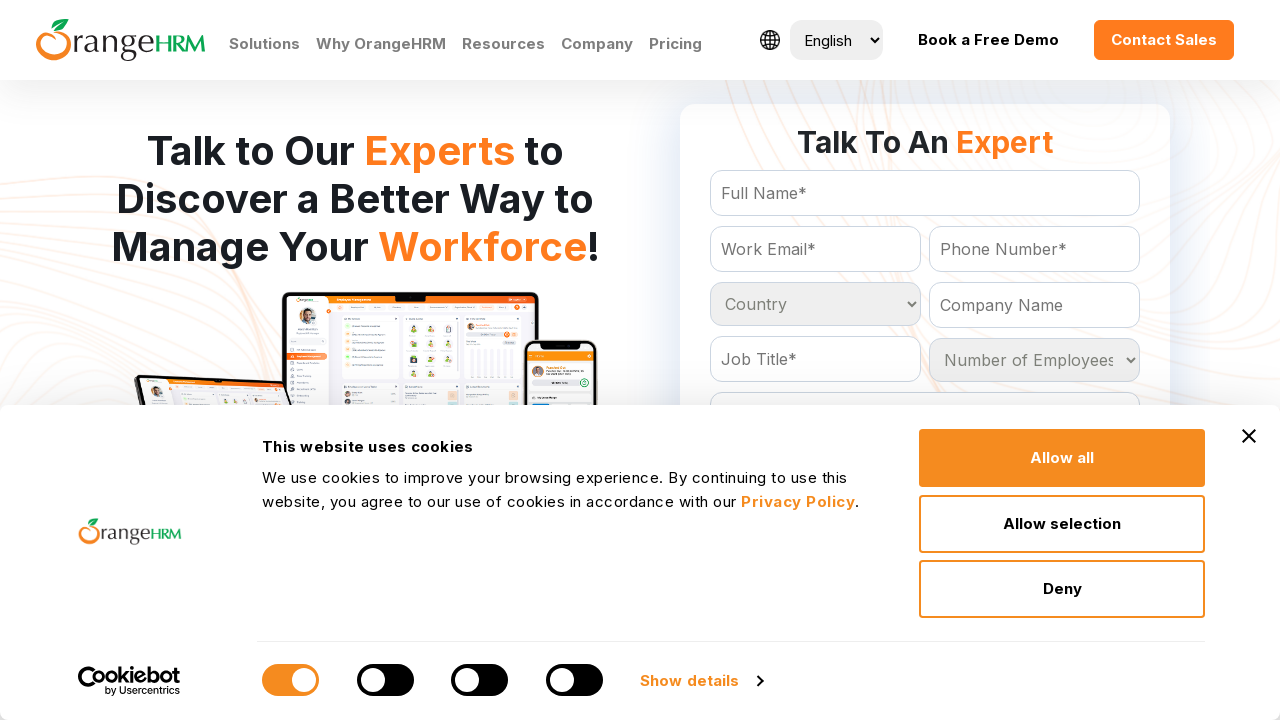

Navigated to OrangeHRM contact sales page
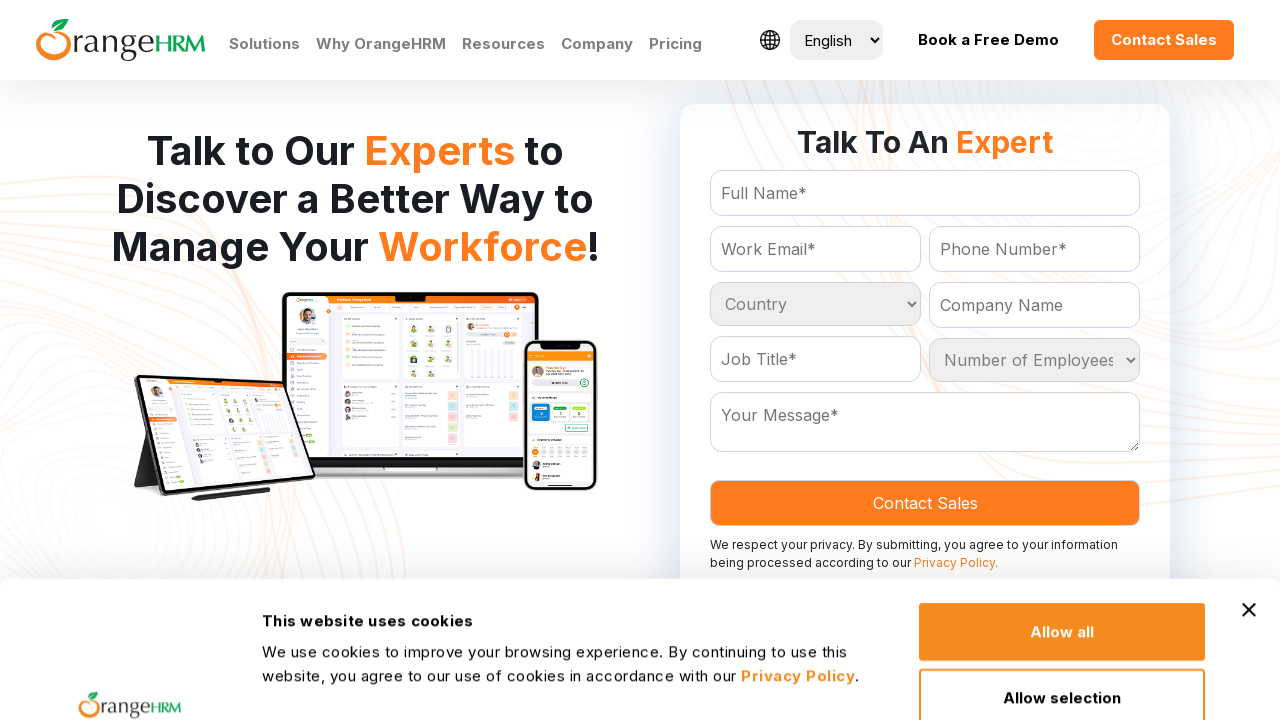

Selected 'India' from the Country dropdown menu on select[name='Country']
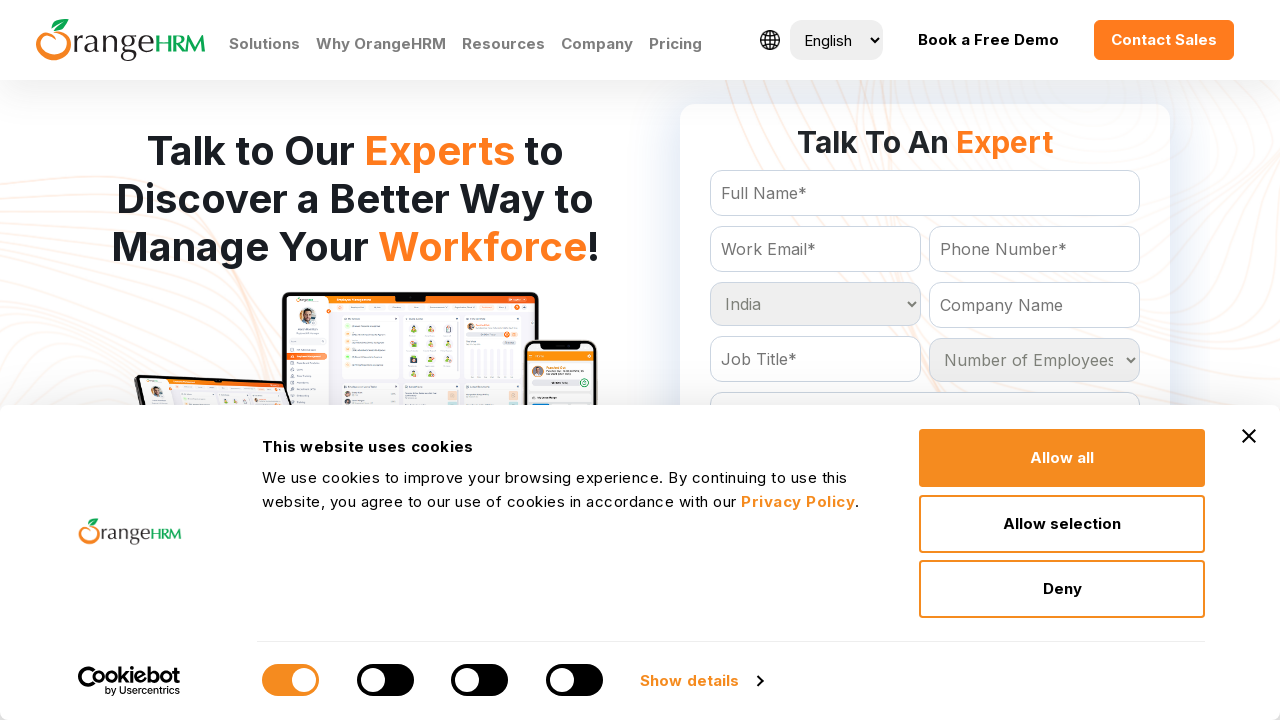

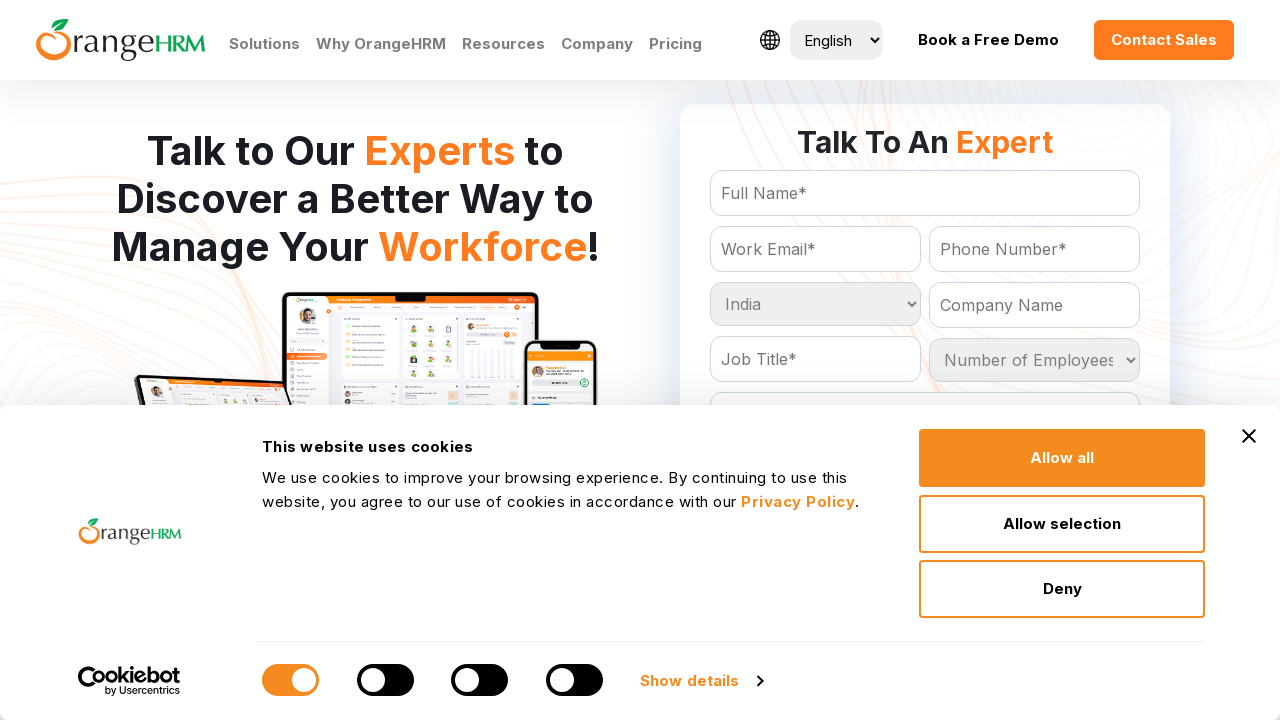